Tests disable and enable functionality for an input field

Starting URL: https://codenboxautomationlab.com/practice/

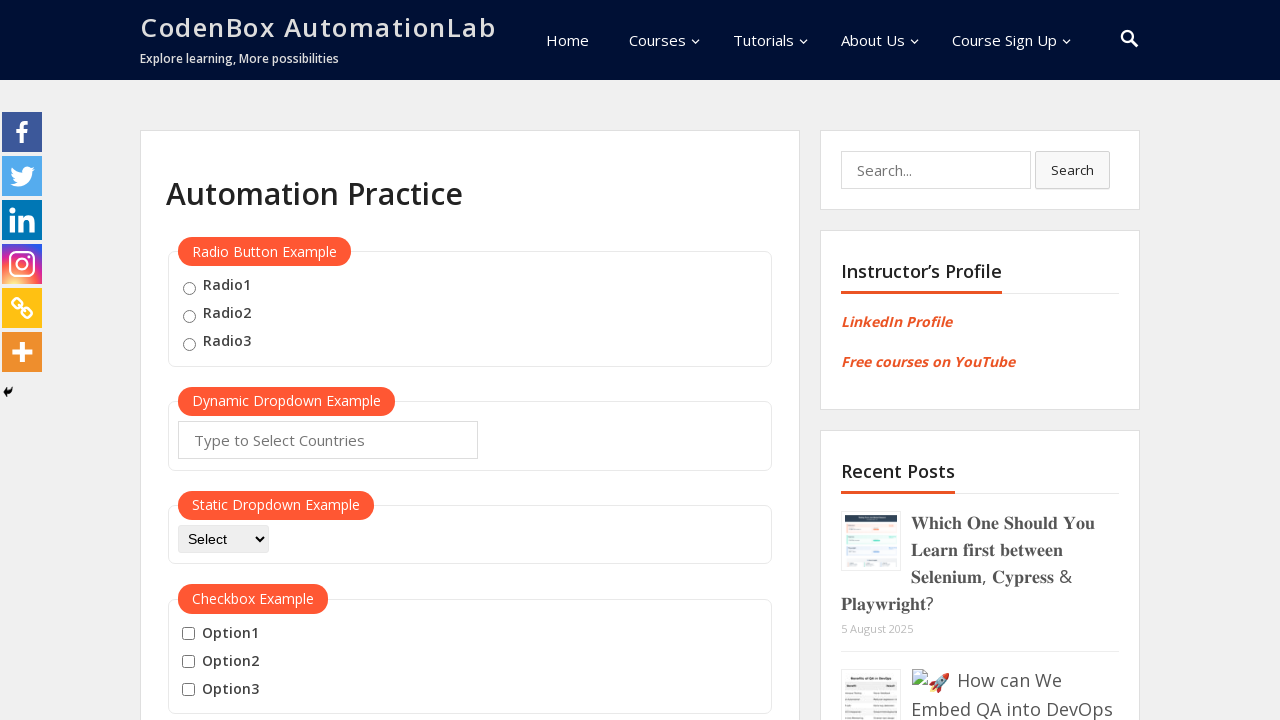

Scrolled page to position 1800 to view disable/enable input field section
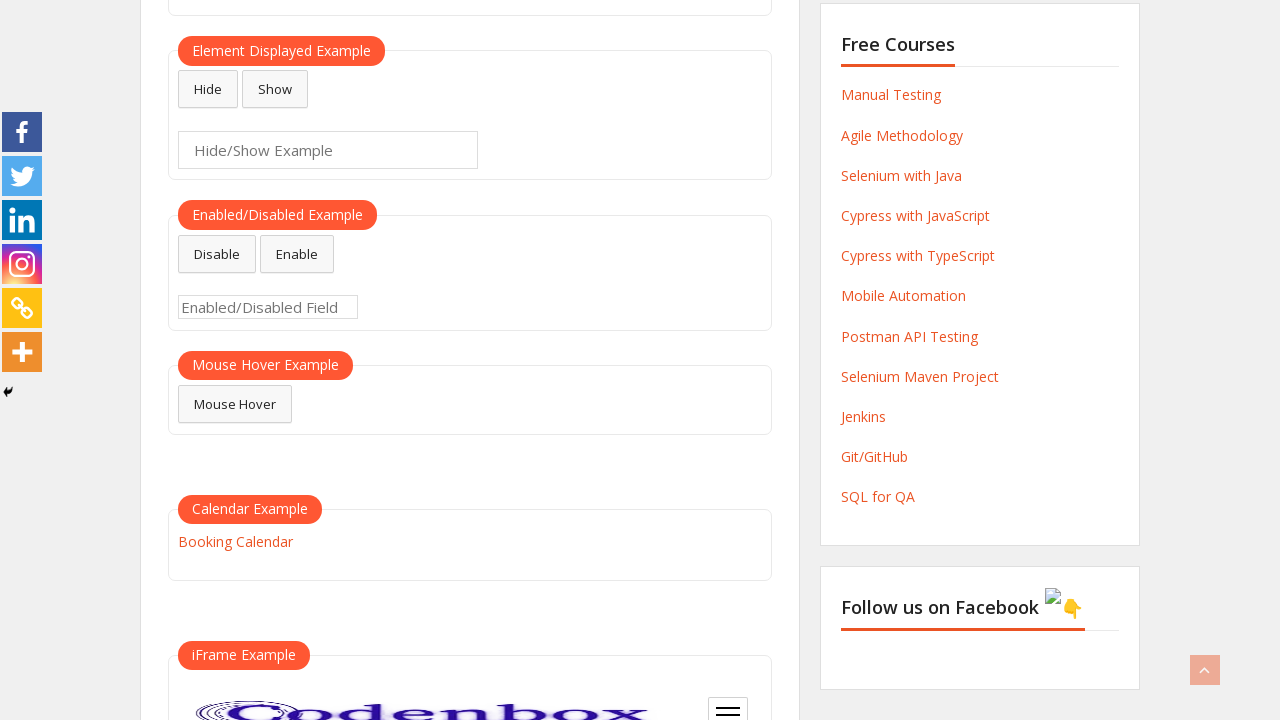

Clicked disable button to disable the input field at (217, 254) on #disabled-button
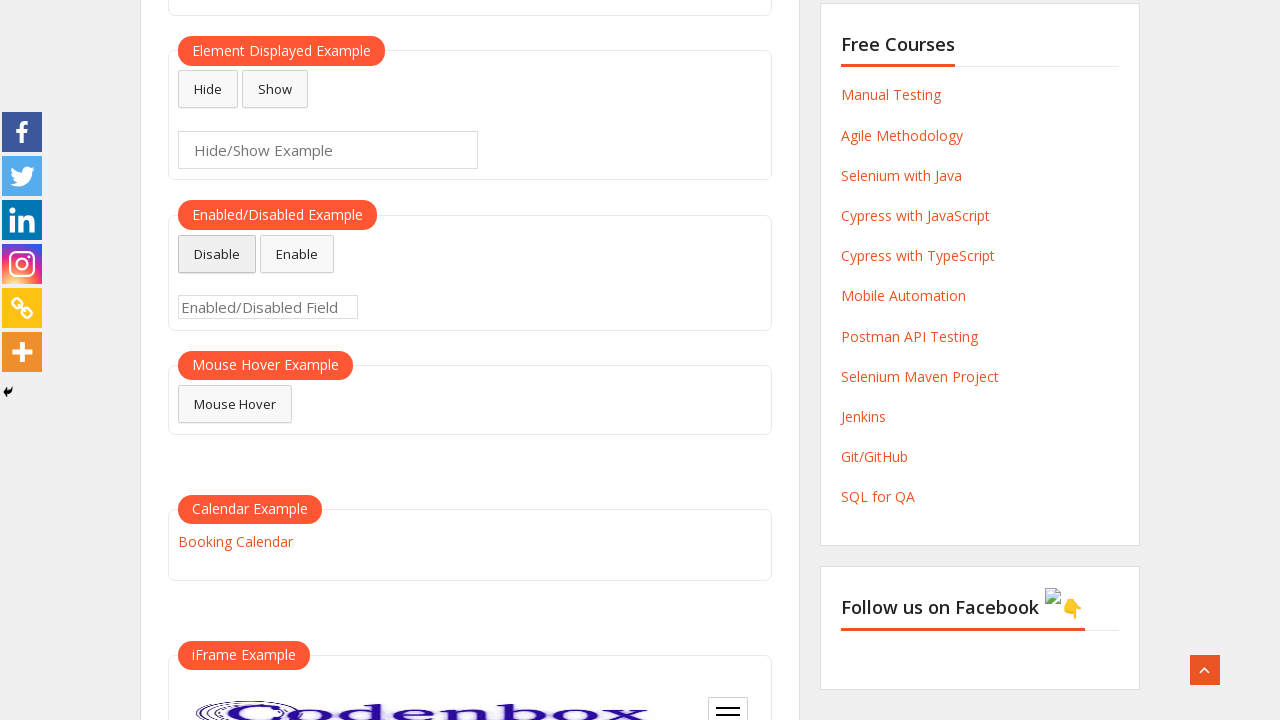

Clicked enable button to re-enable the input field at (297, 254) on #enabled-button
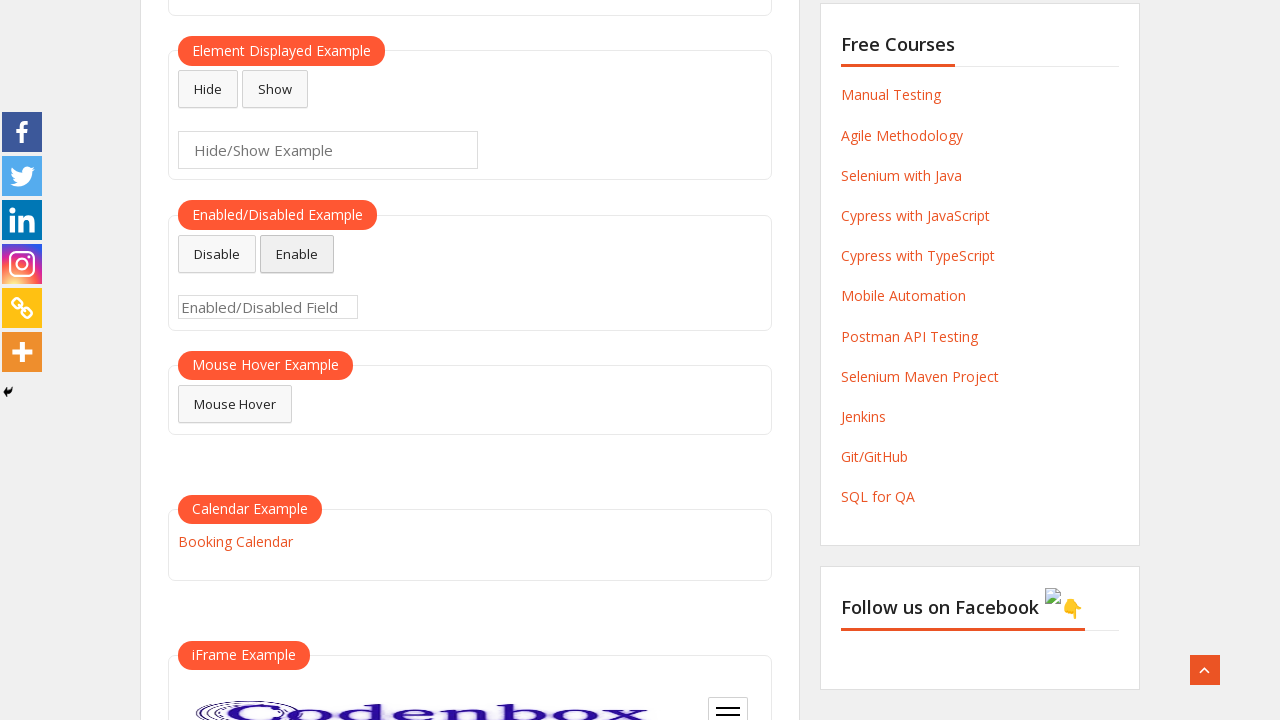

Filled enabled input field with text 'anas' on #enabled-example-input
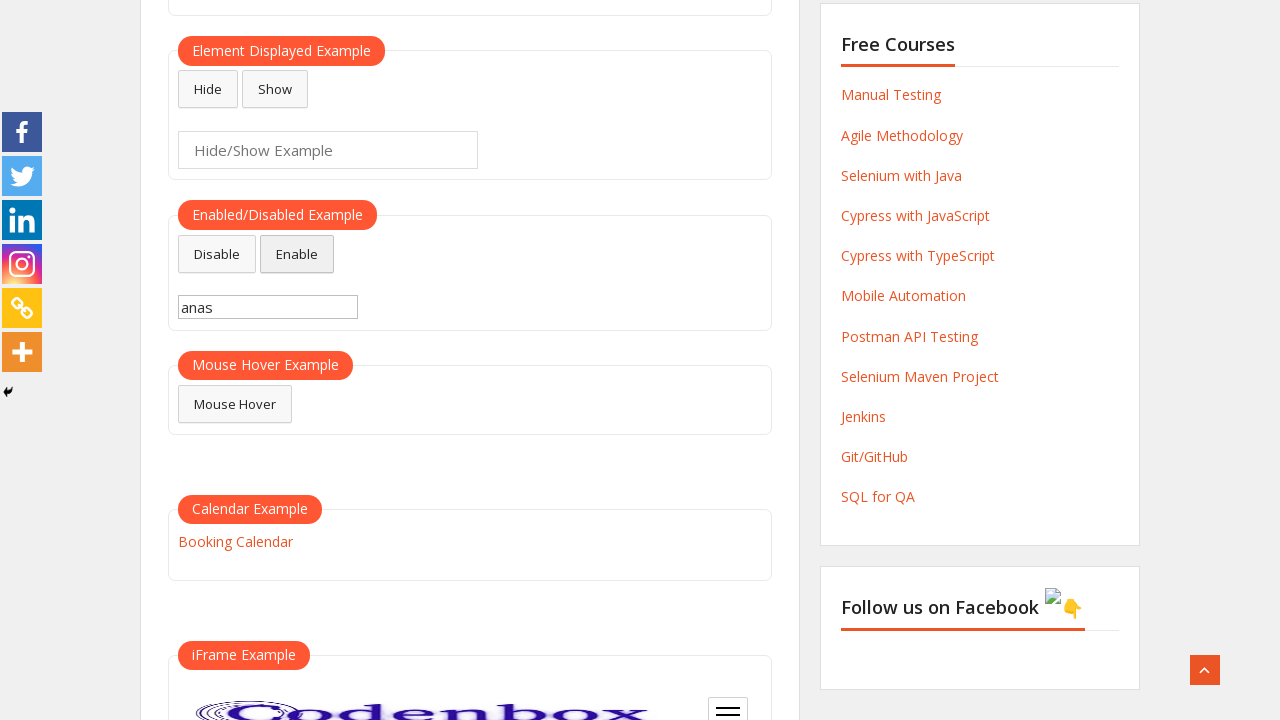

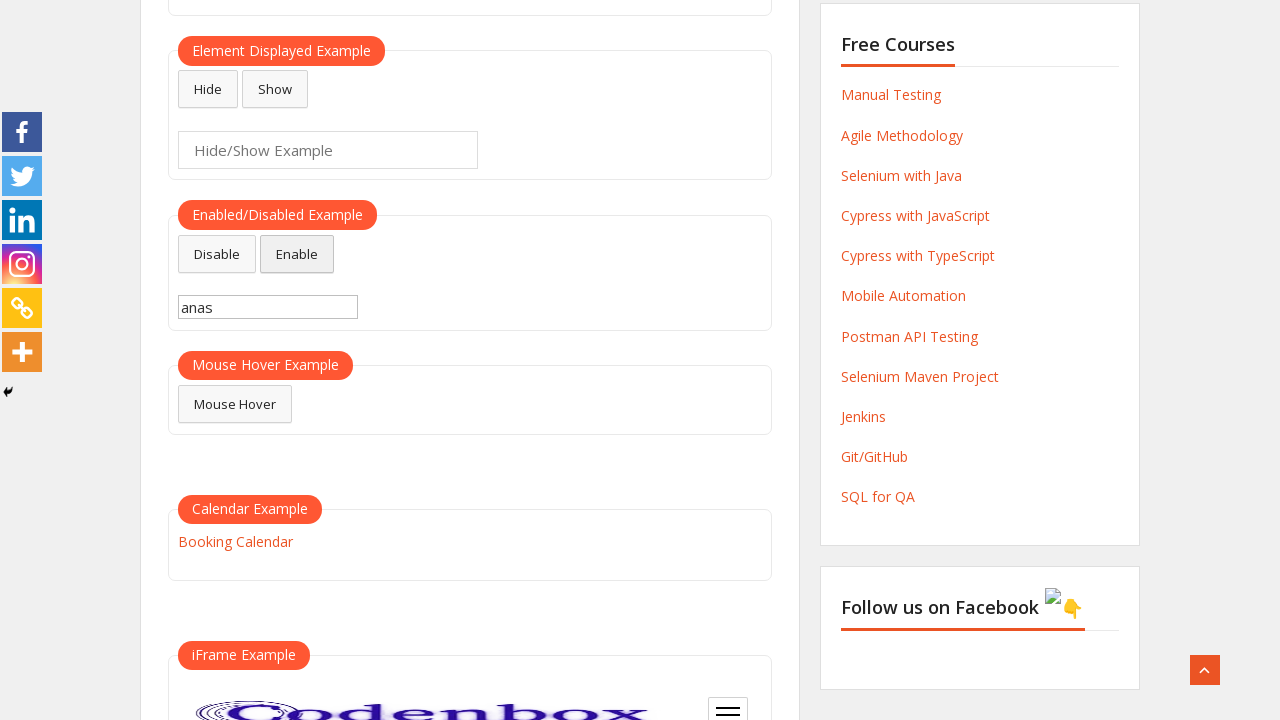